Tests window switching functionality by opening a new window, switching between parent and child windows, and extracting text from both

Starting URL: https://the-internet.herokuapp.com/

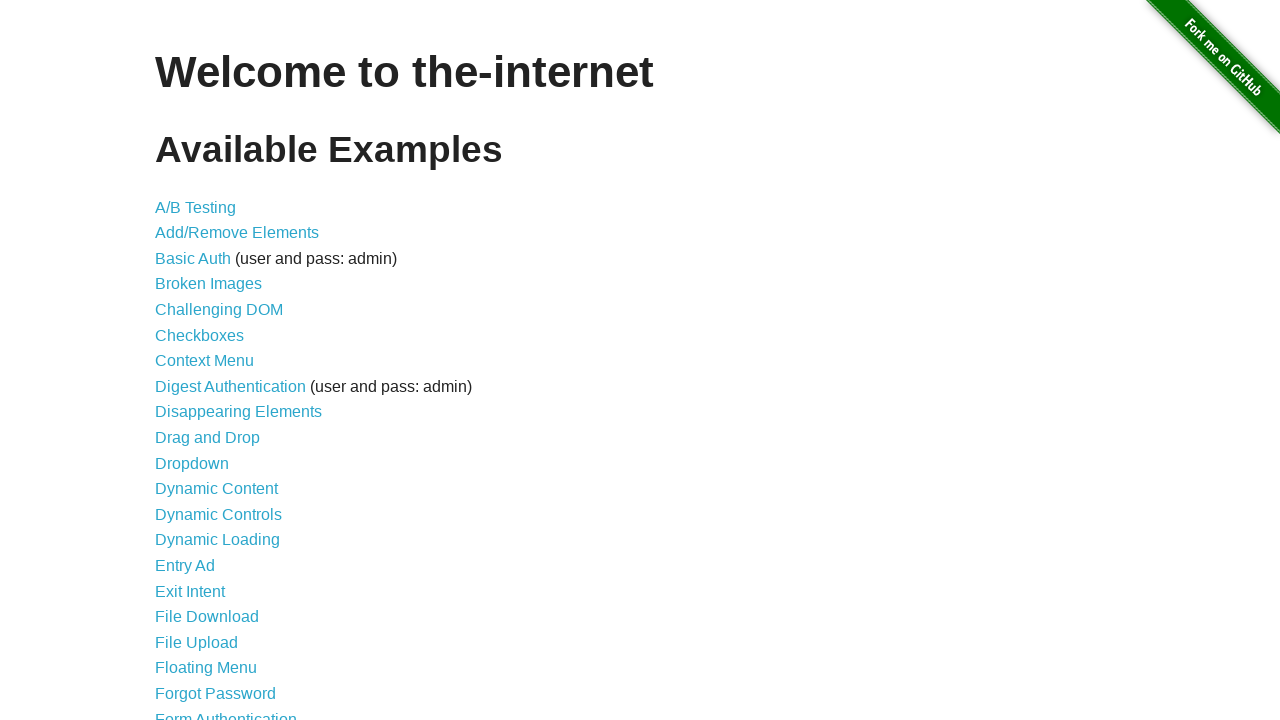

Clicked on Multiple Windows link at (218, 369) on text=Multiple Windows
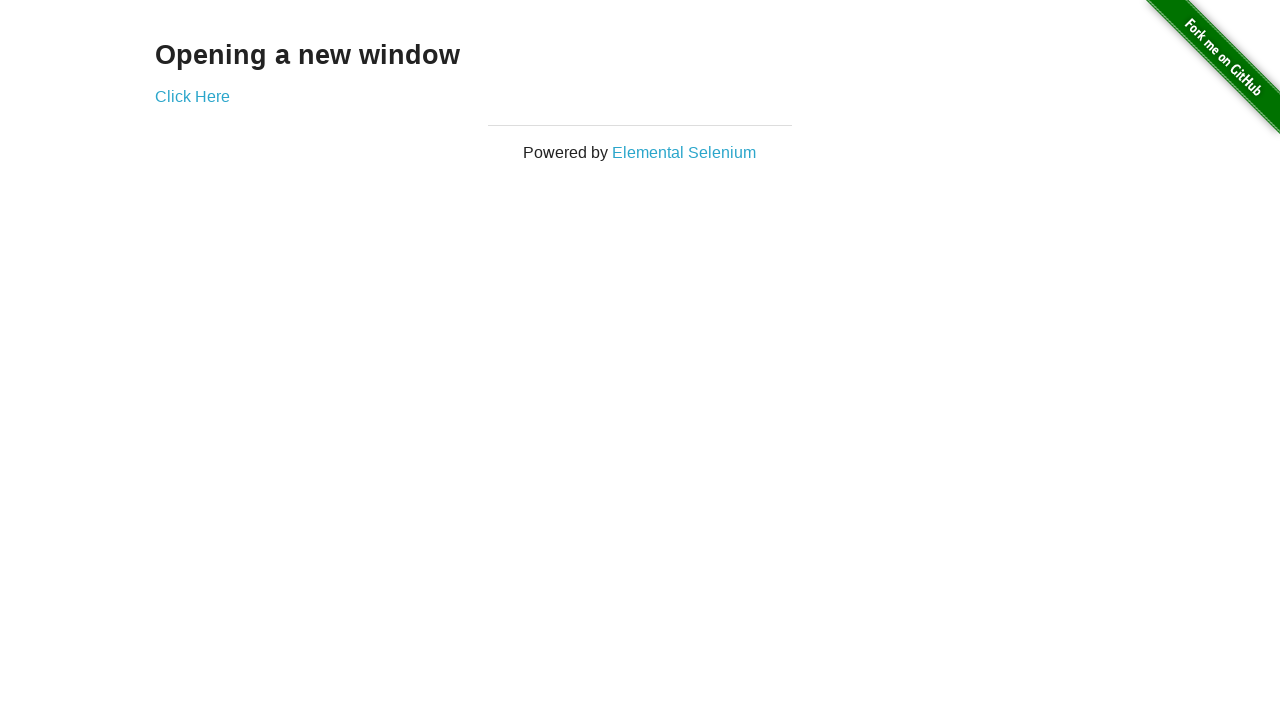

Clicked link to open new window at (192, 96) on a[href='/windows/new']
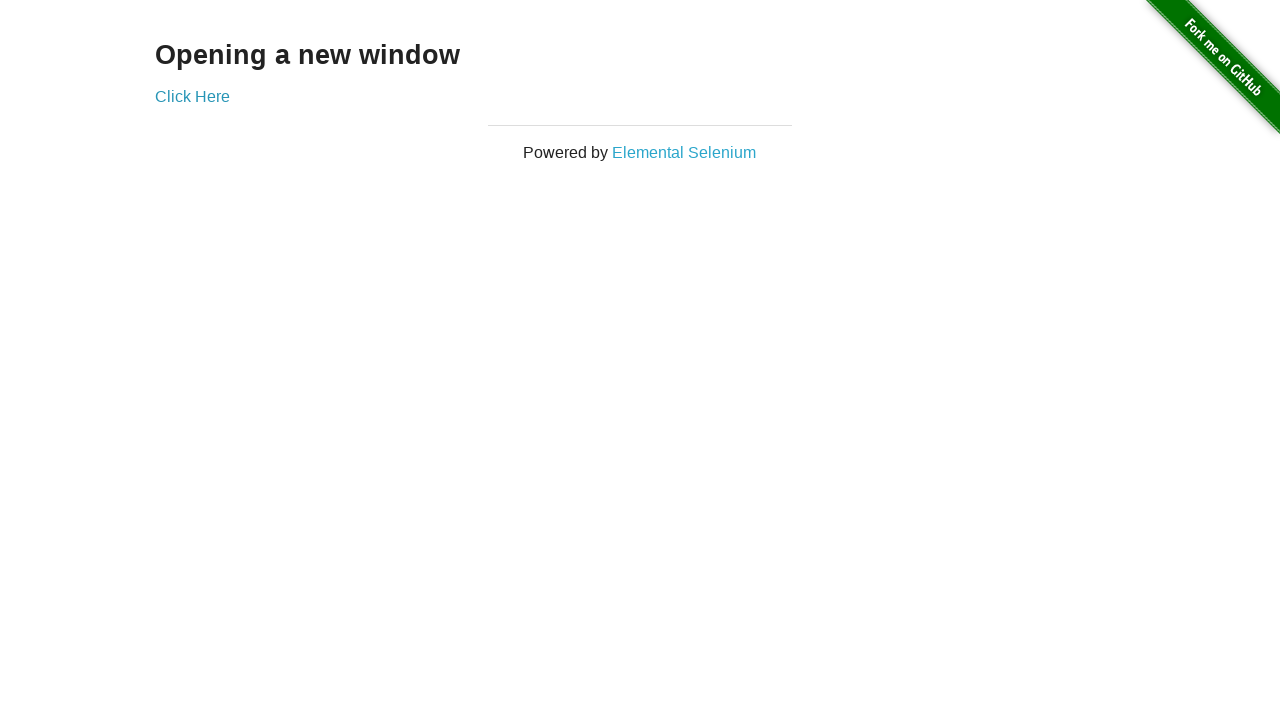

New window opened and captured
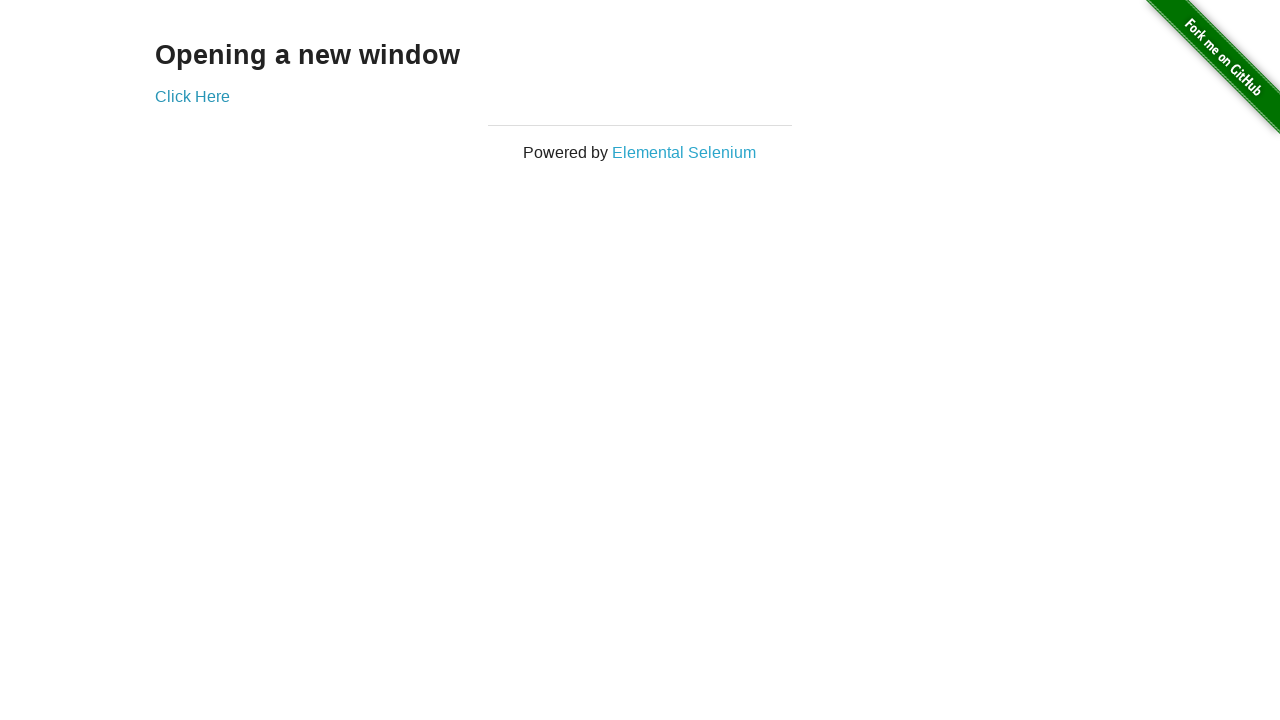

Extracted text from new window: New Window
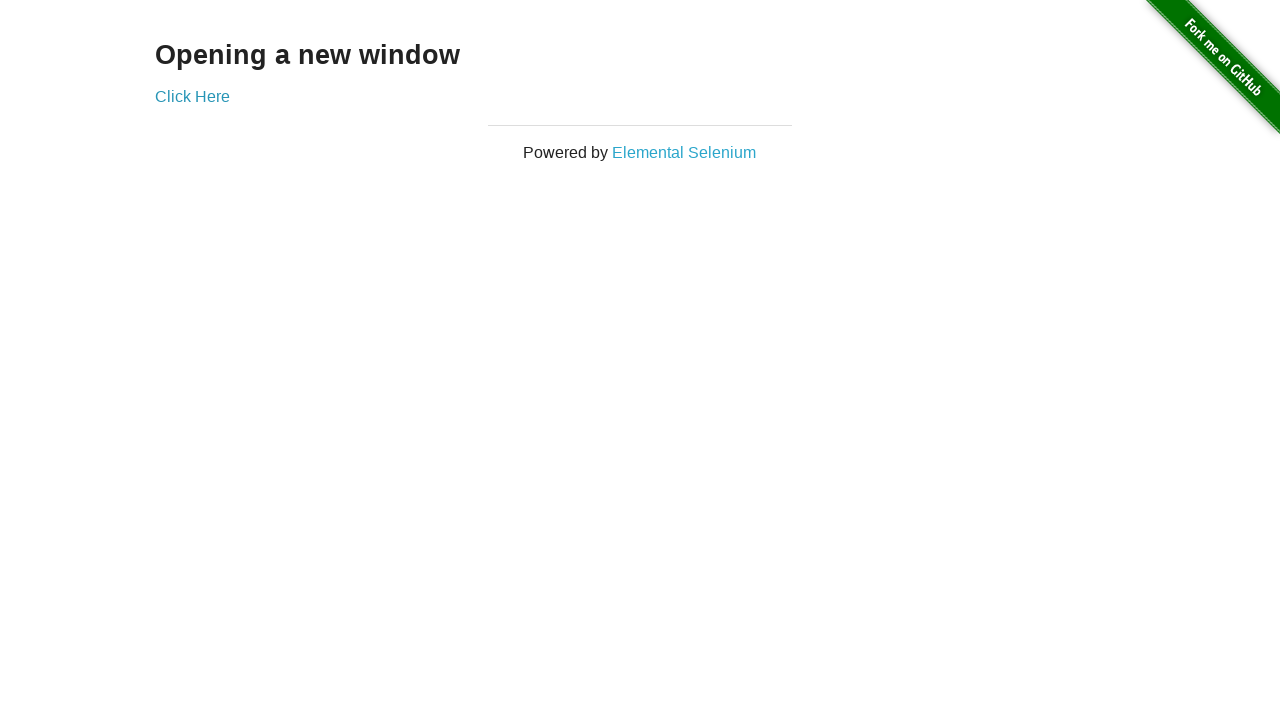

Extracted text from original window: Opening a new window
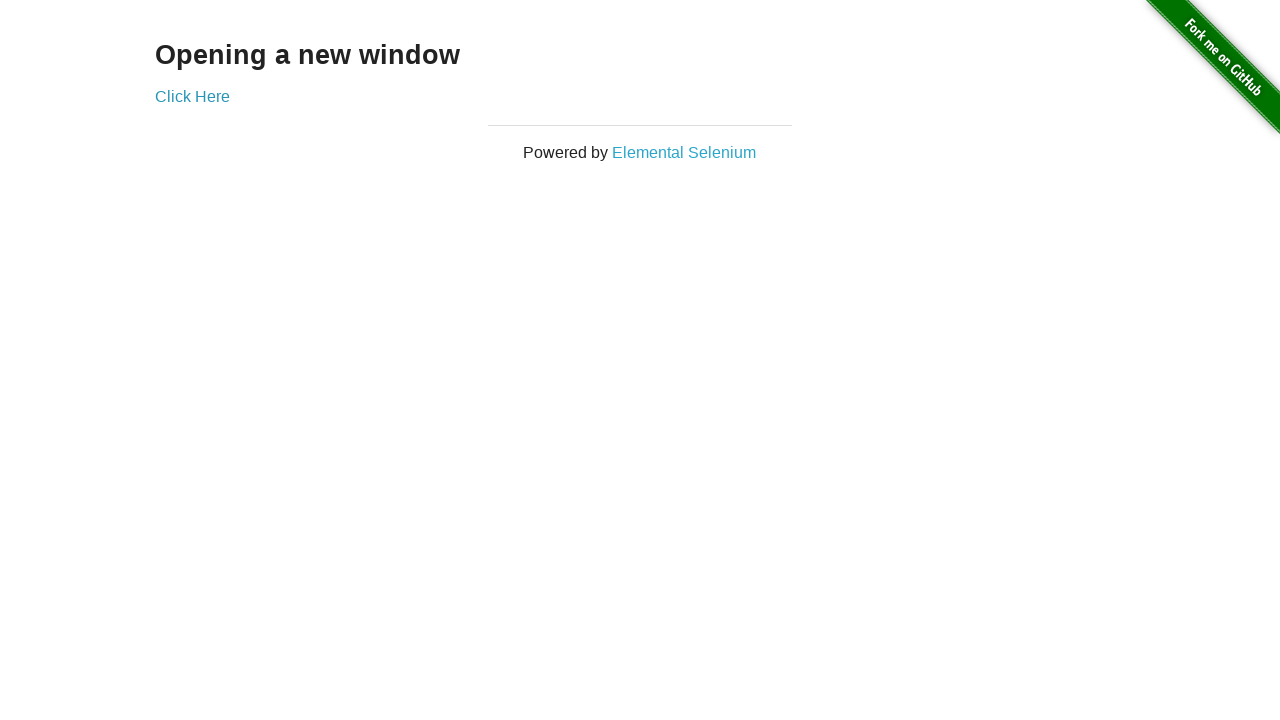

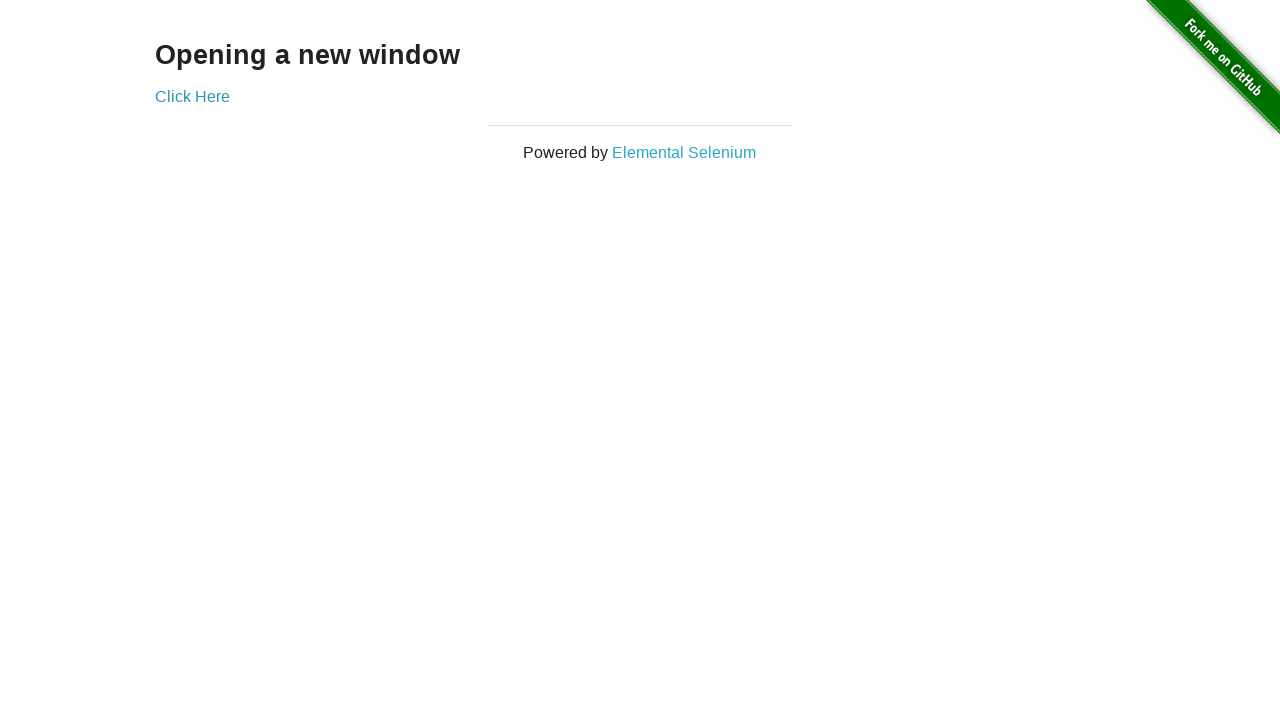